Tests scrolling functionality by locating an iframe element that is out of view and scrolling to it using JavaScript execution

Starting URL: https://www.selenium.dev/selenium/web/scrolling_tests/frame_with_nested_scrolling_frame_out_of_view.html

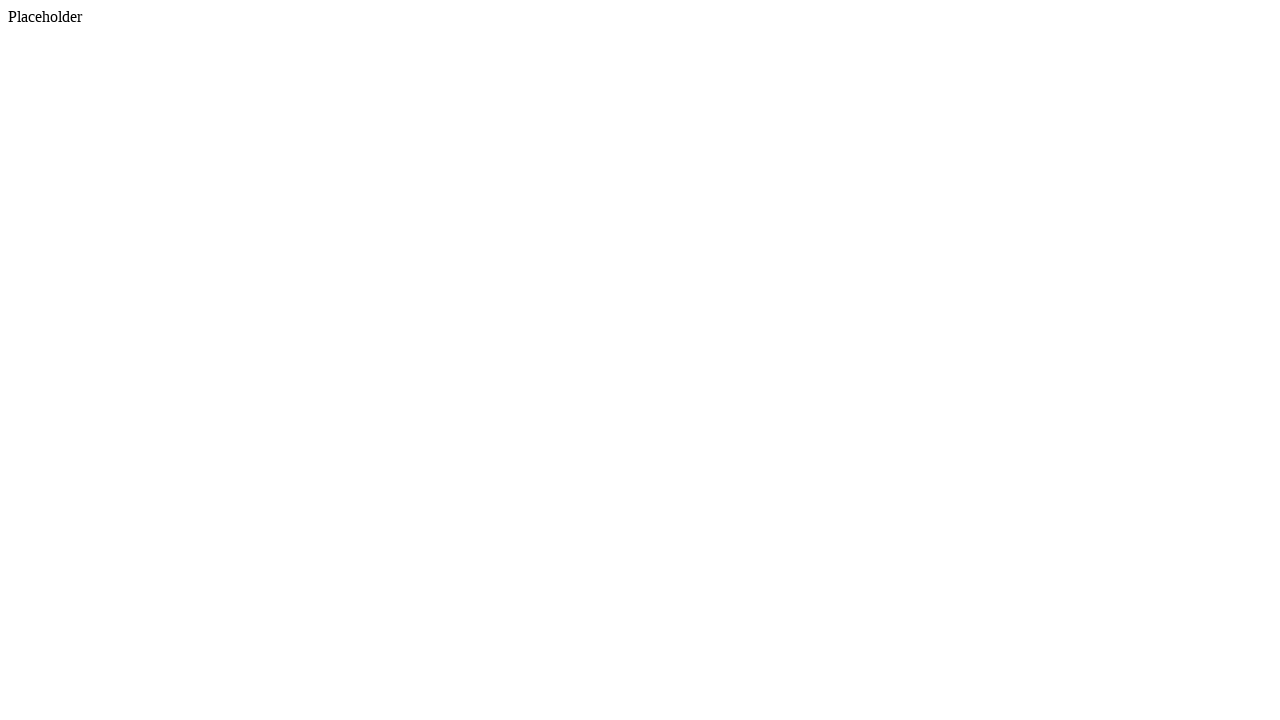

Page loaded - DOM content ready
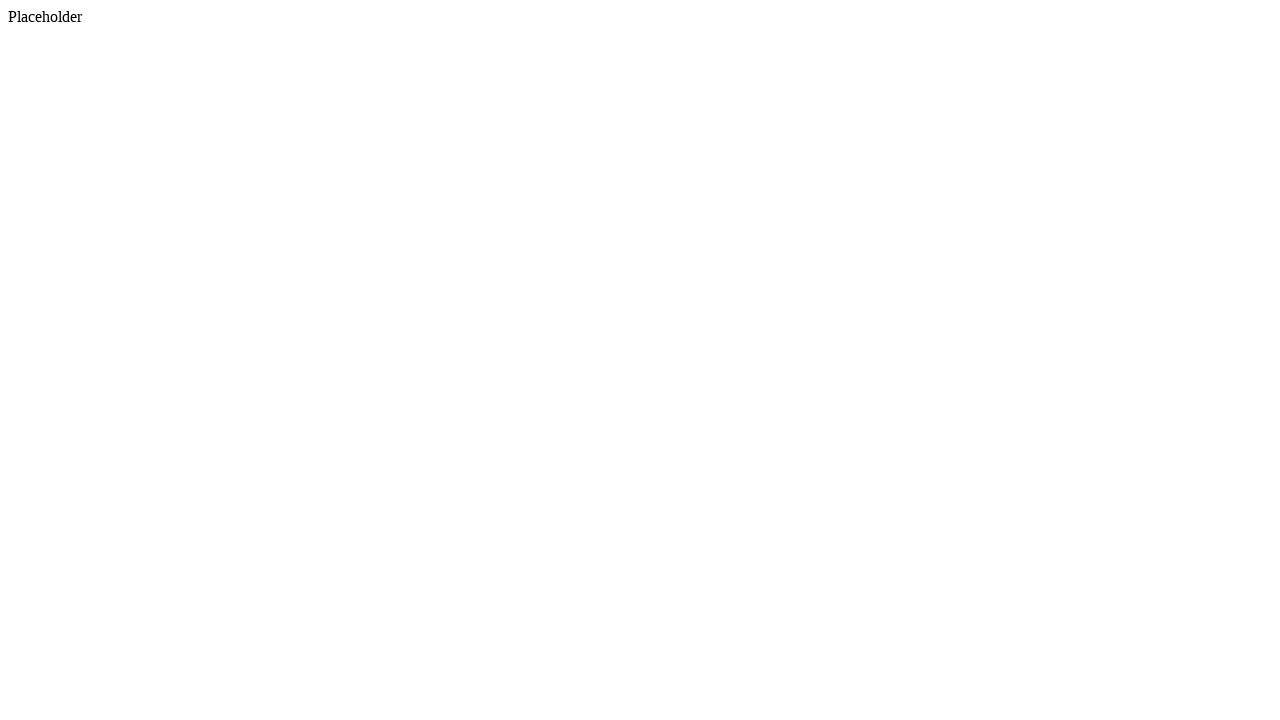

Located nested scrolling iframe element
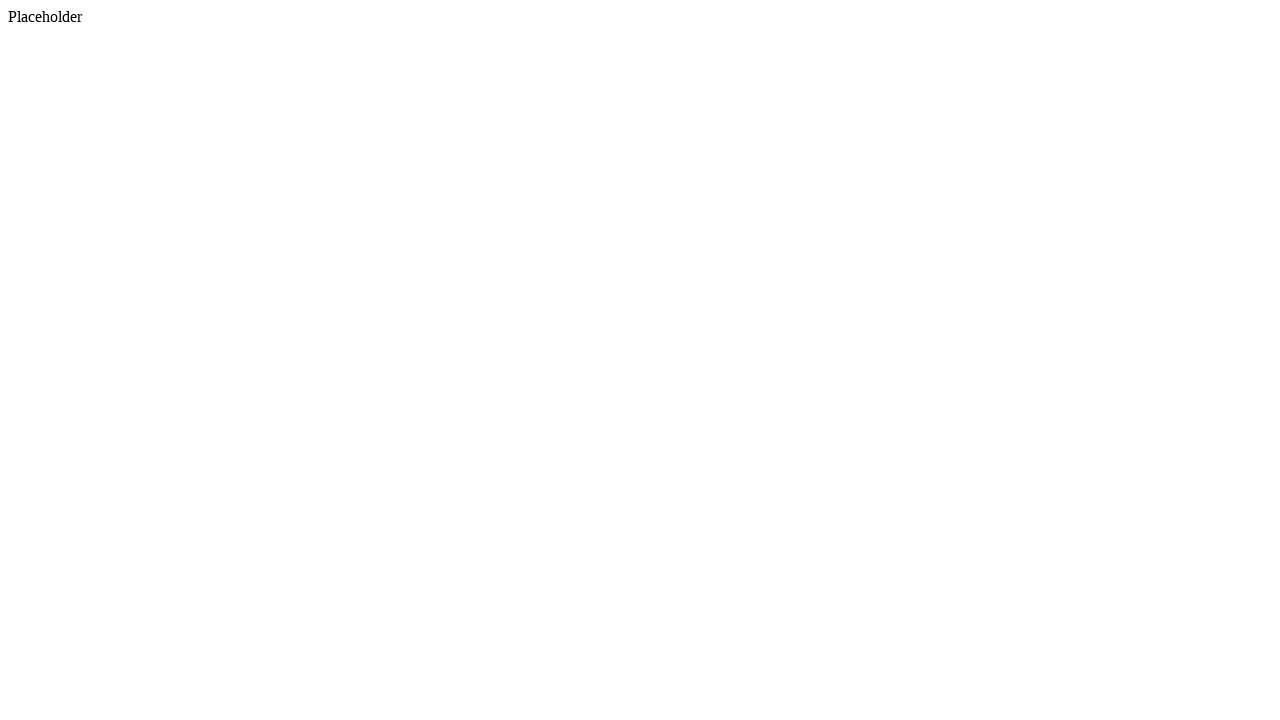

Scrolled iframe into view using scroll_into_view_if_needed()
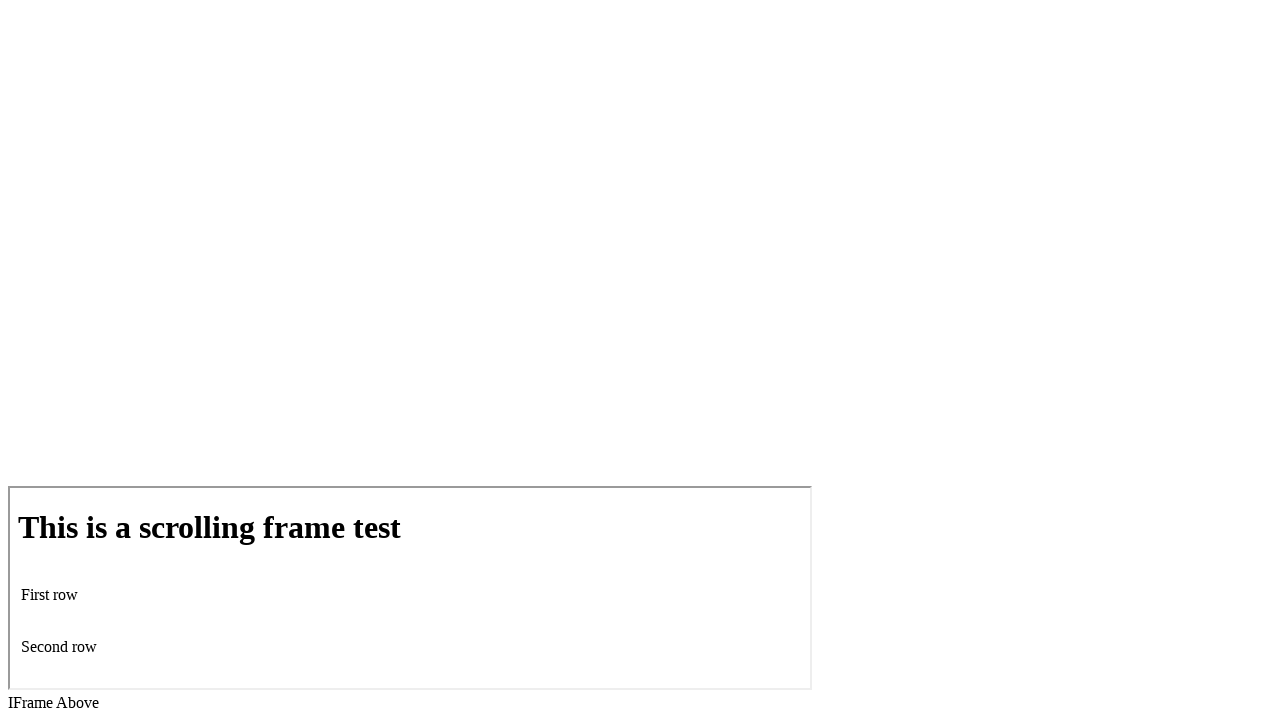

Verified iframe is now visible
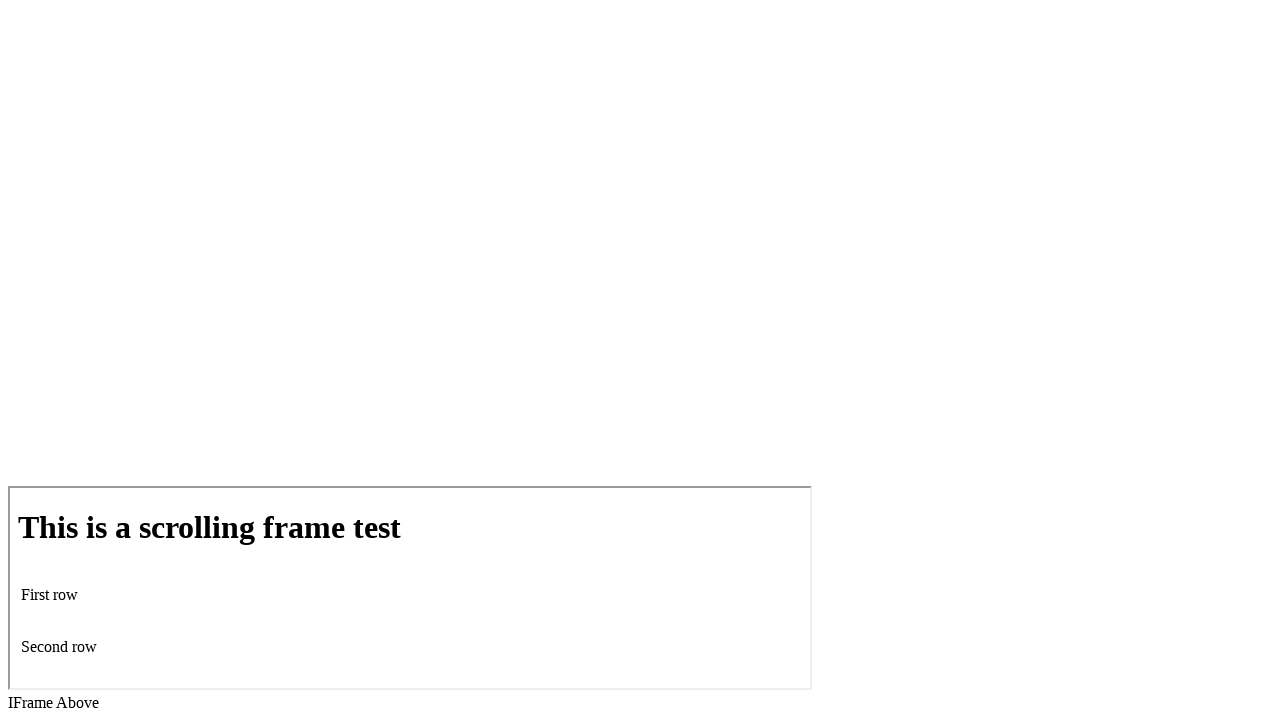

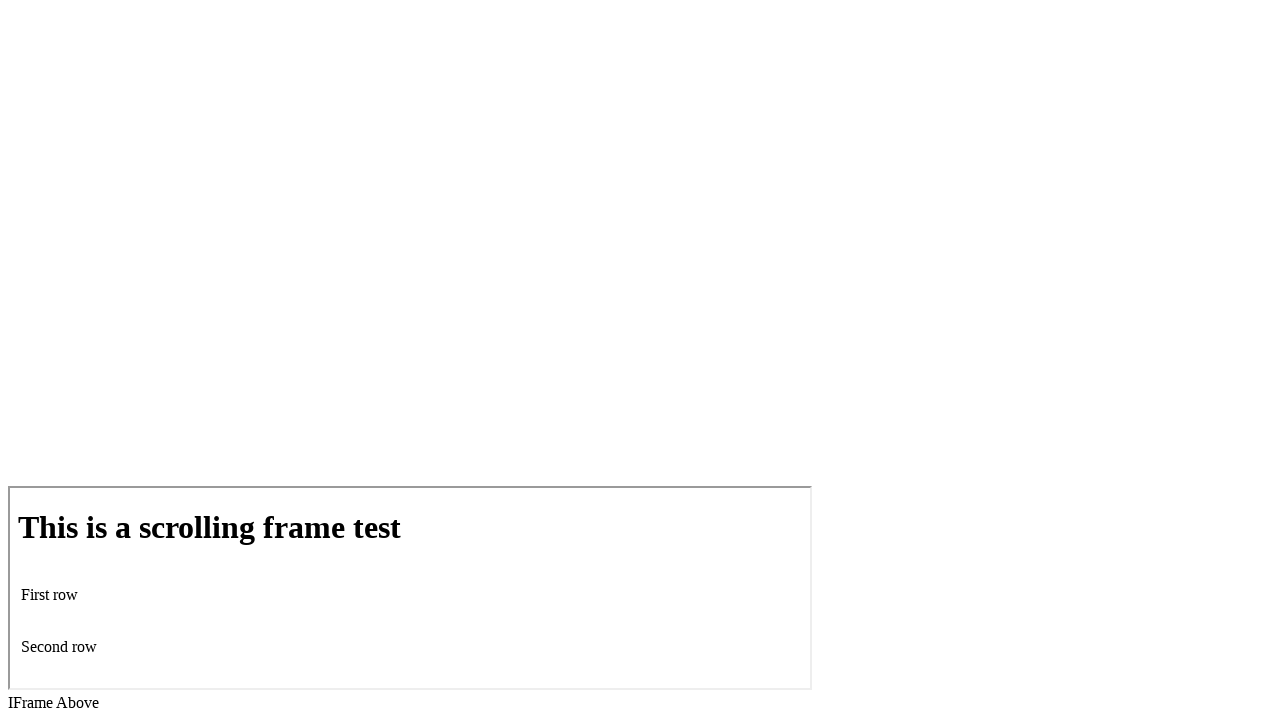